Tests browser navigation functionality by visiting KTM website, navigating to Royal Enfield, then using back/forward navigation to verify page titles and navigation history works correctly.

Starting URL: https://www.ktm.com/

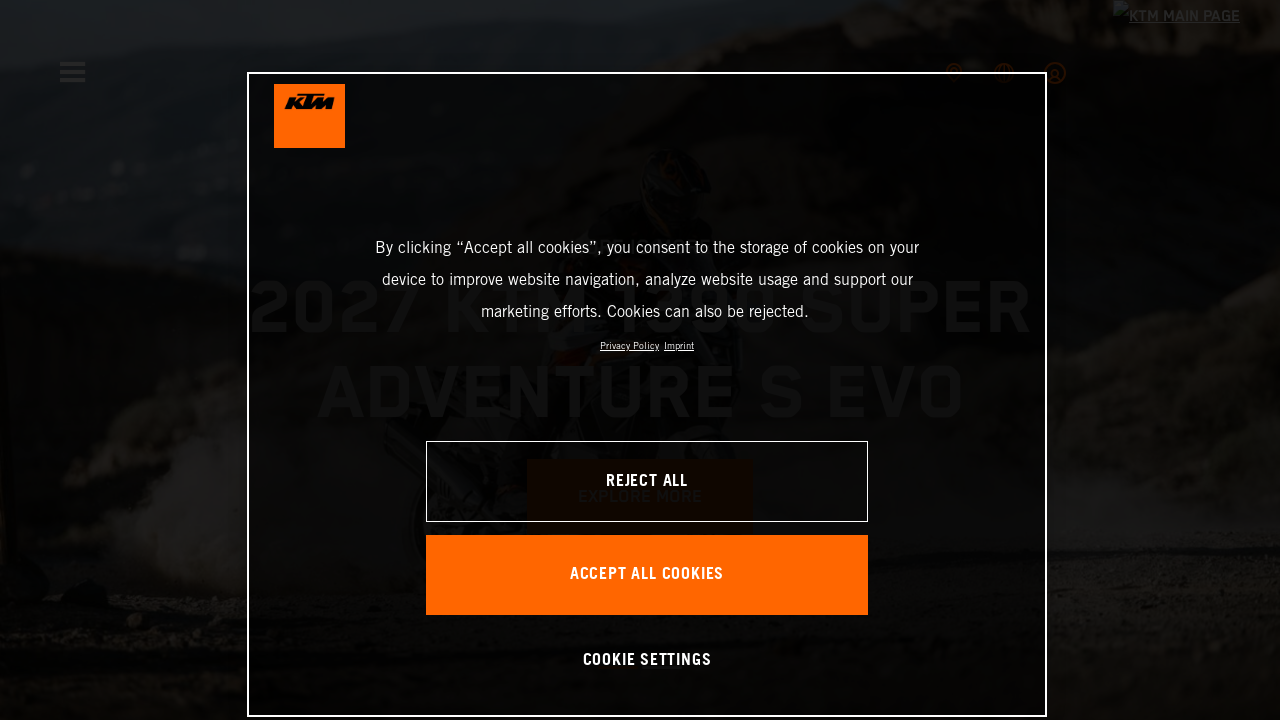

Retrieved current page title from KTM website
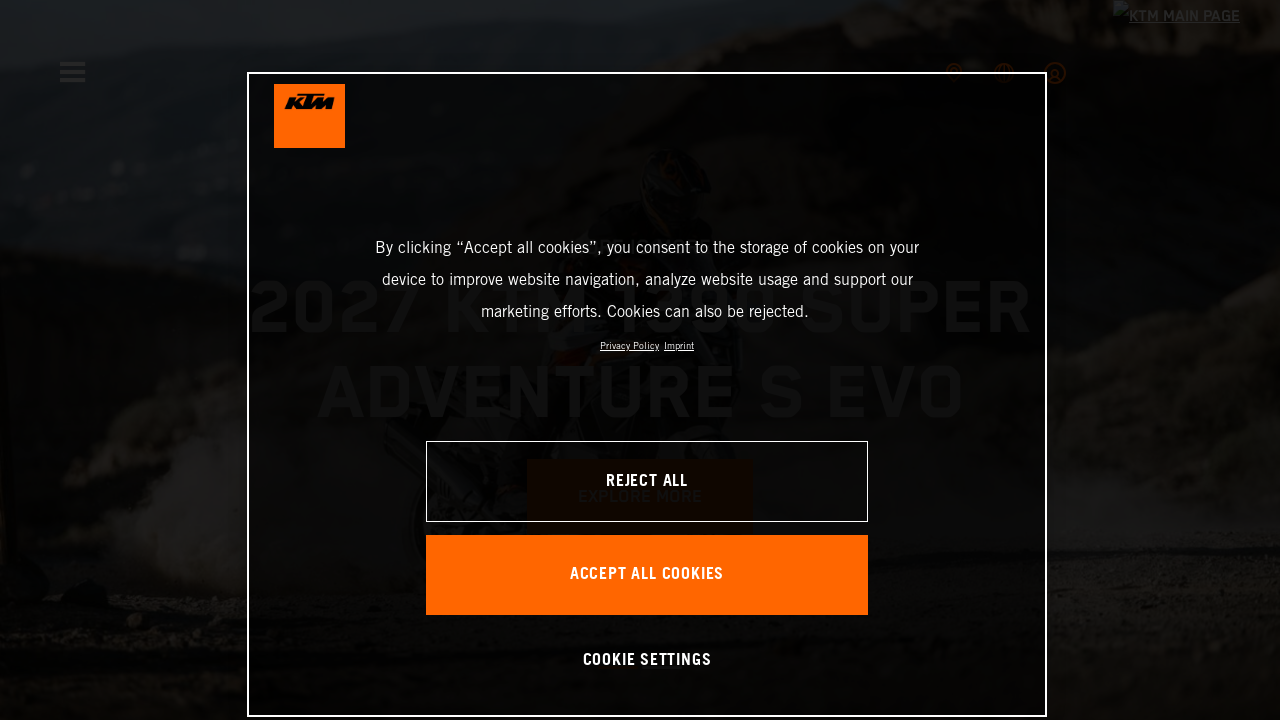

Navigated to Royal Enfield website
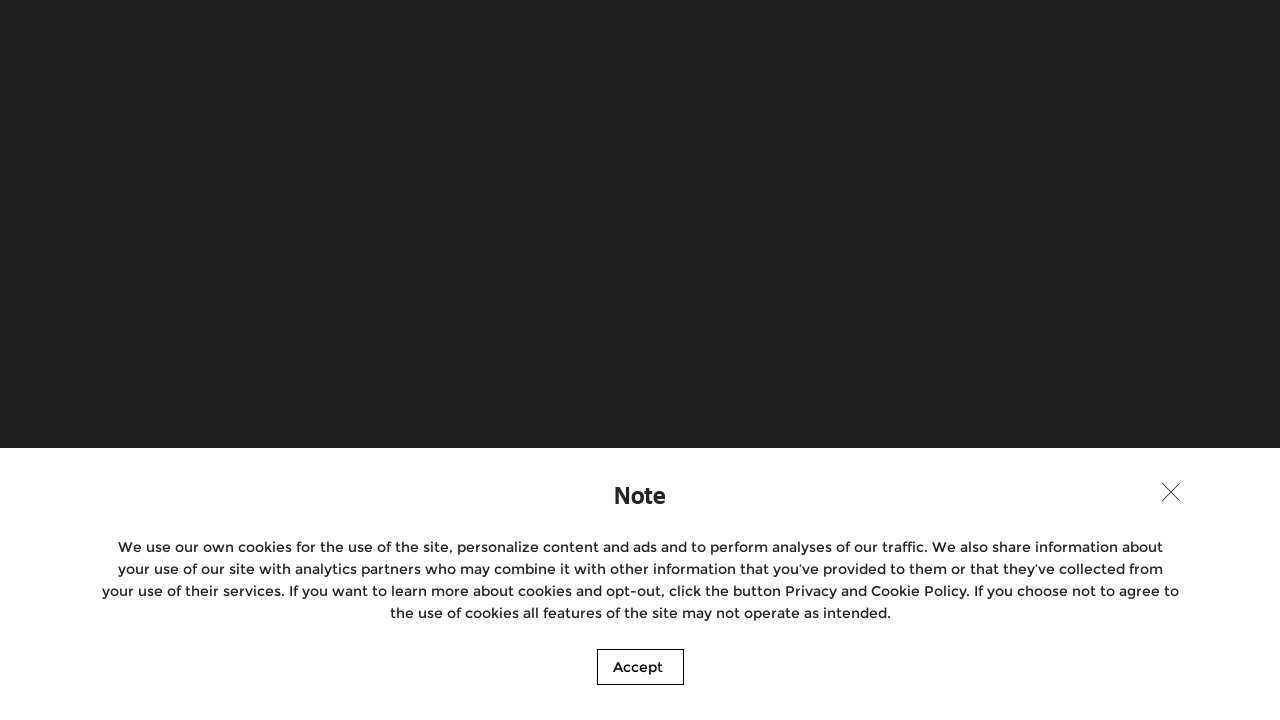

Navigated back to KTM website
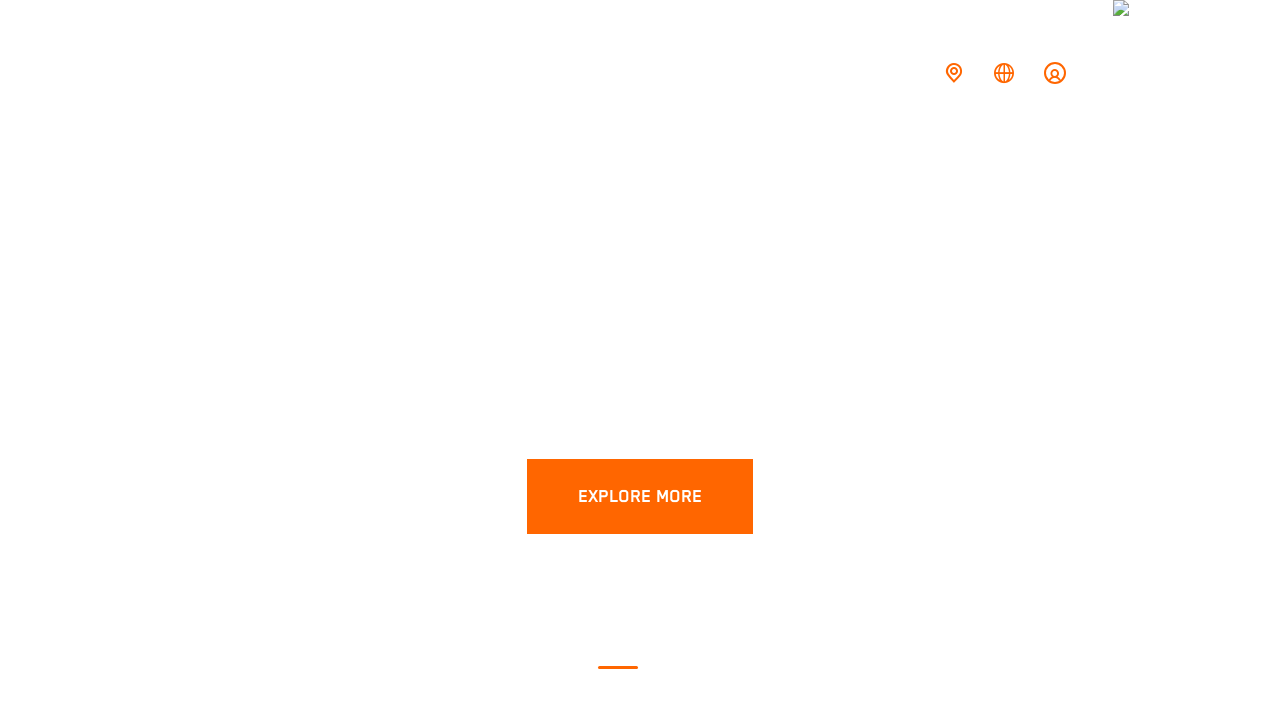

Retrieved current page title to verify KTM page
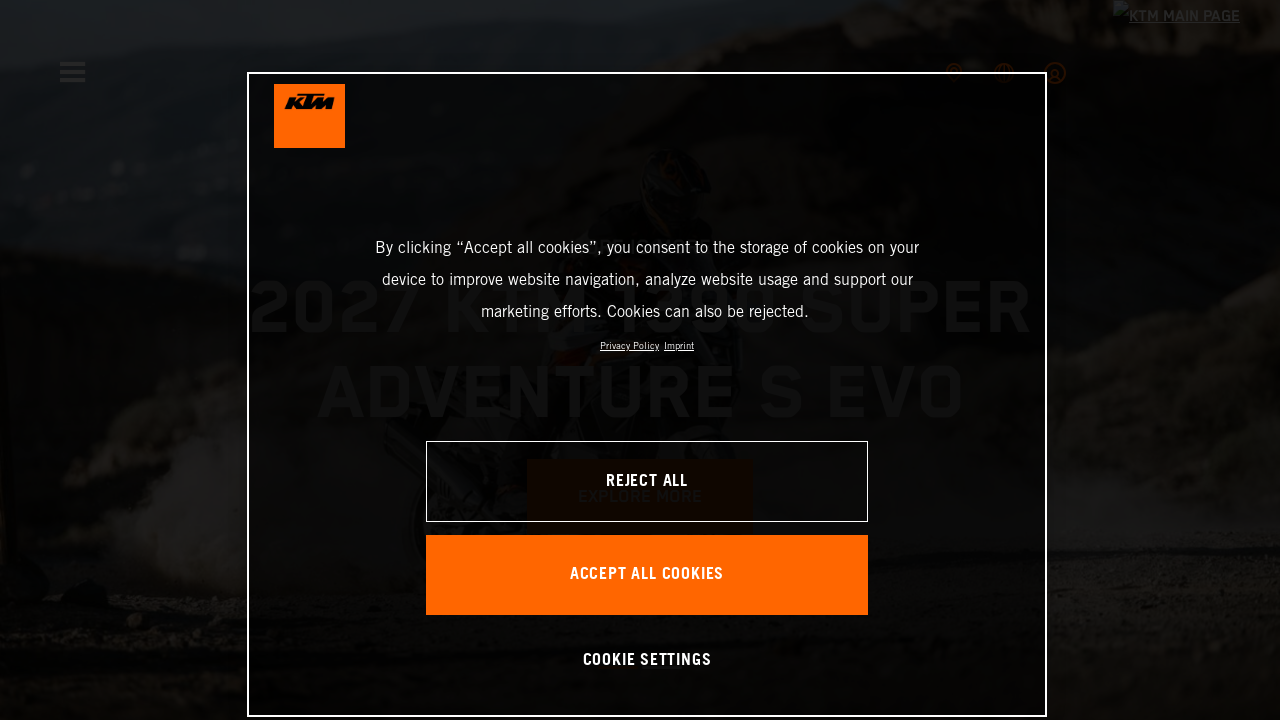

Navigated forward to Royal Enfield website
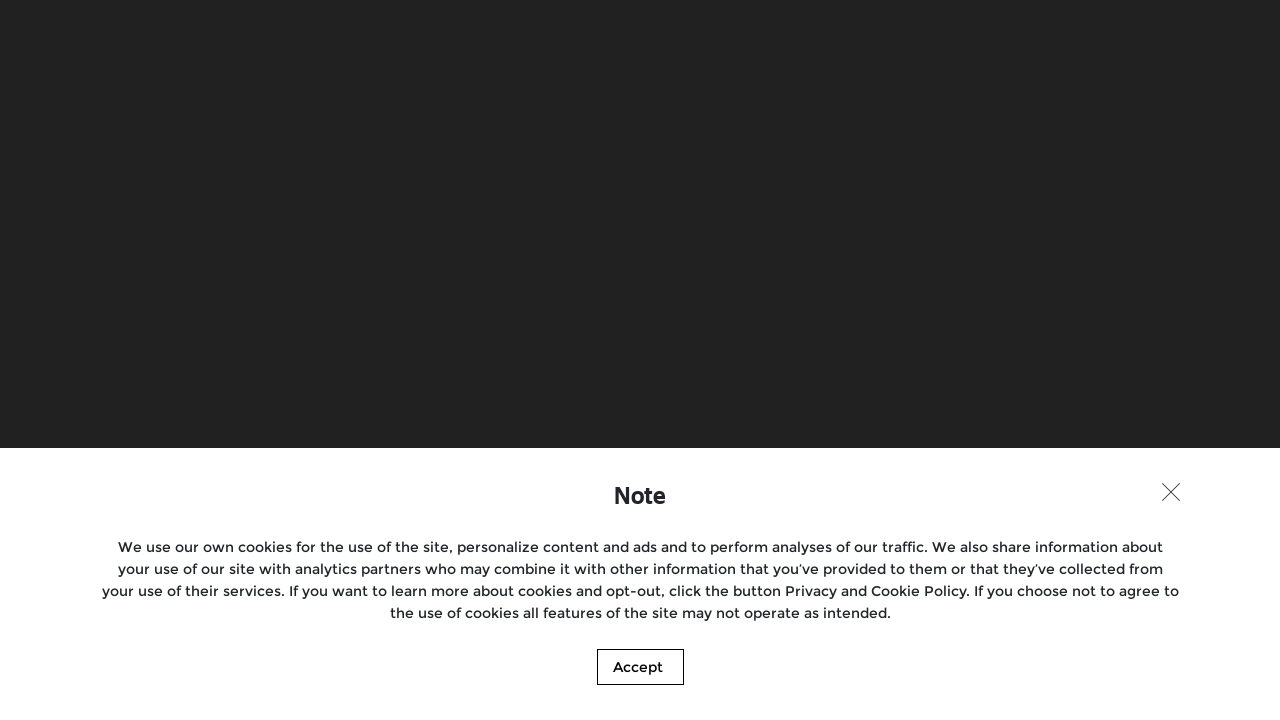

Waited for Royal Enfield page to load (domcontentloaded)
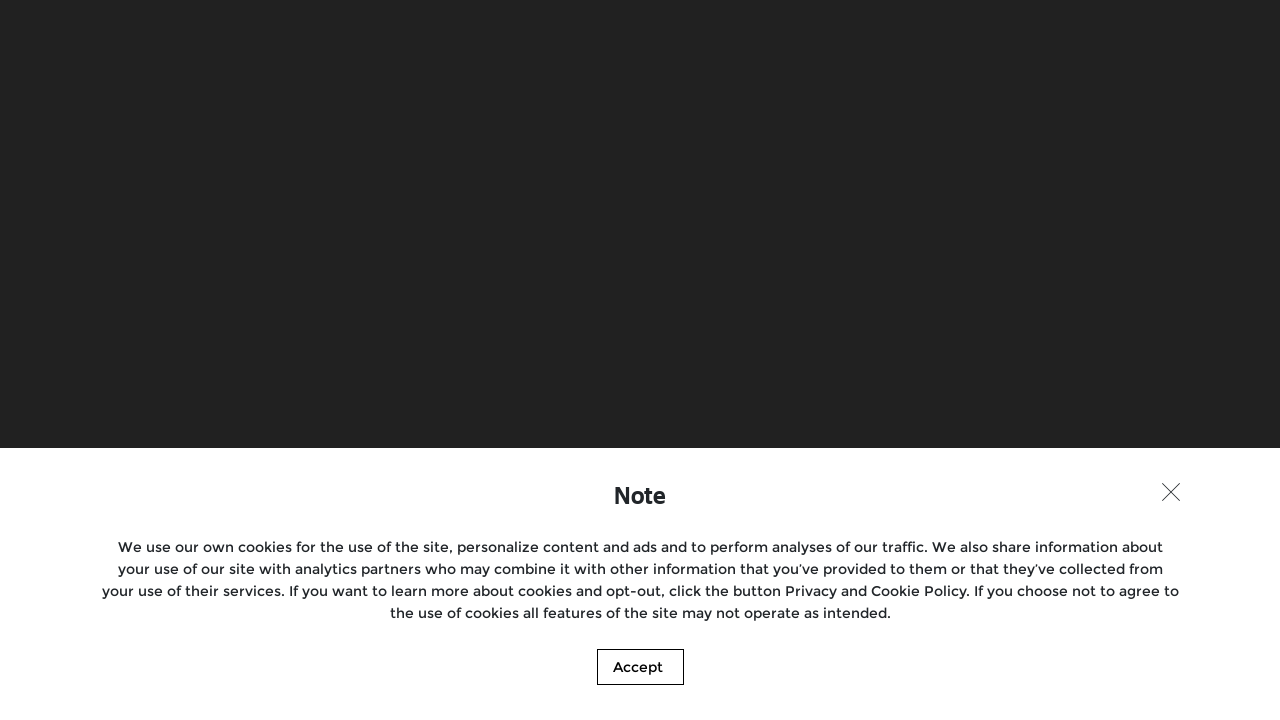

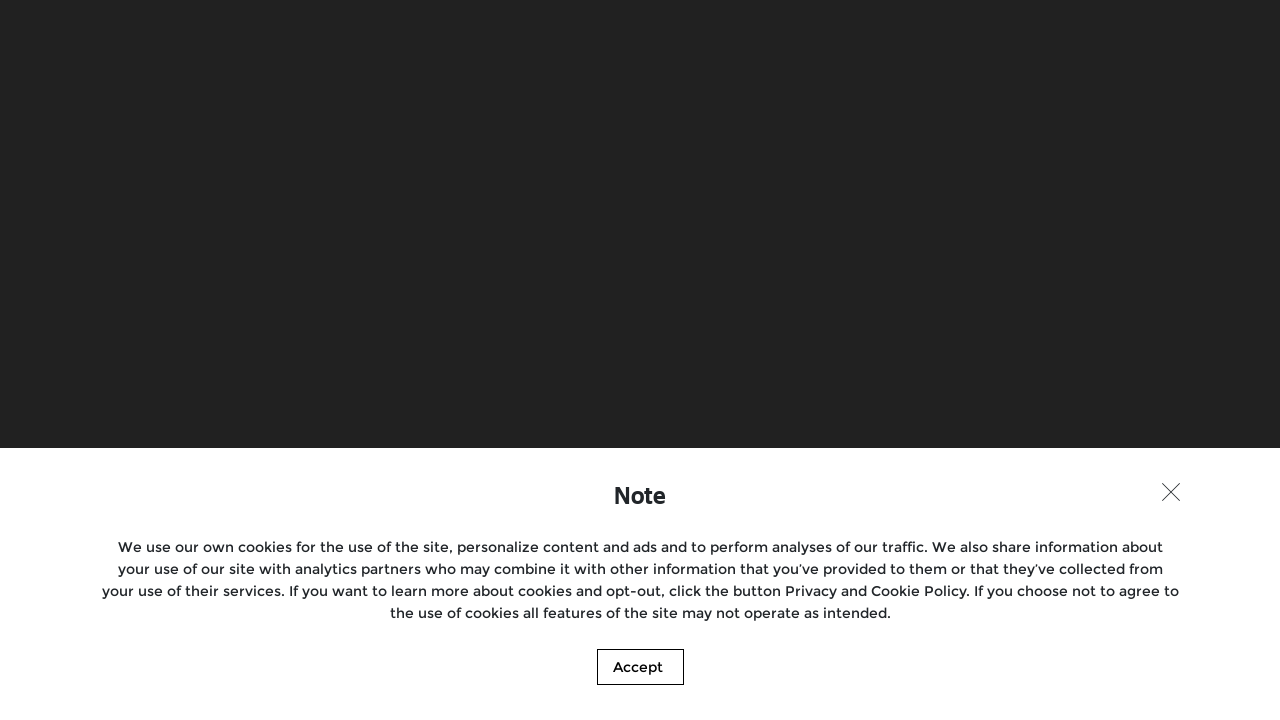